Tests dynamic properties page by verifying text with random ID, waiting for a button to become clickable, and waiting for an element to become visible

Starting URL: https://demoqa.com/dynamic-properties

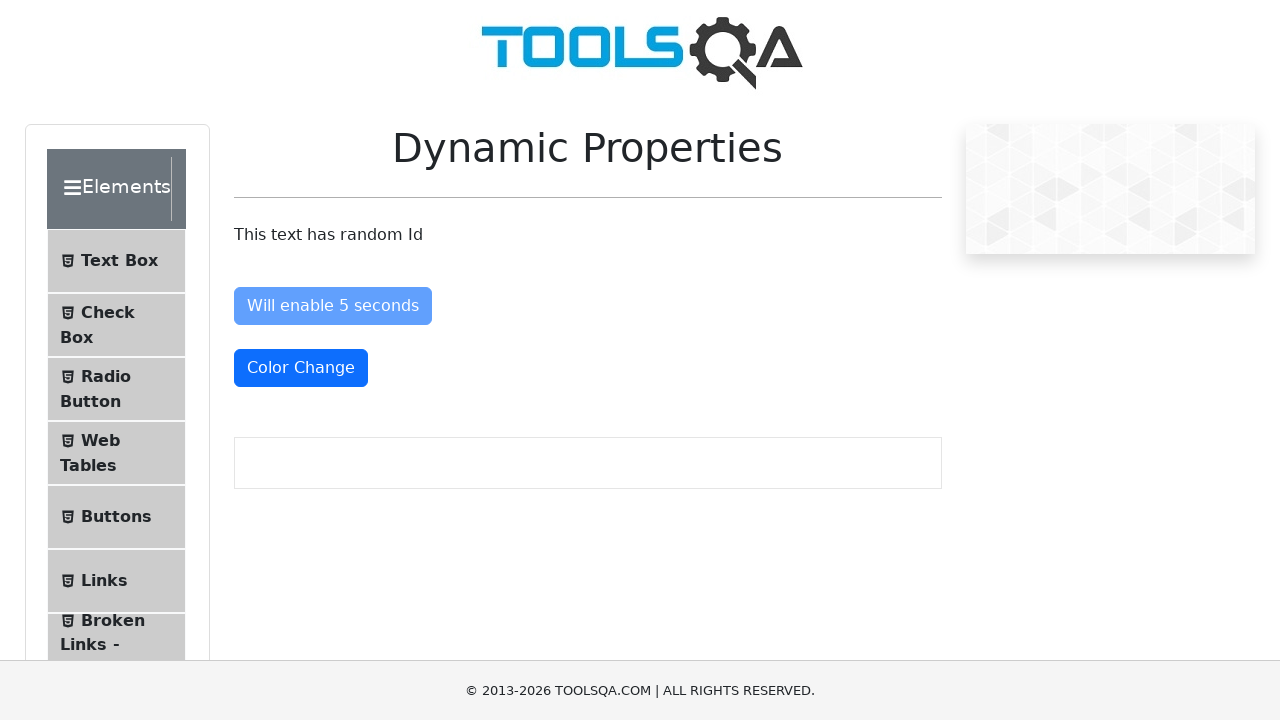

Verified text element with random ID displays 'This text has random Id'
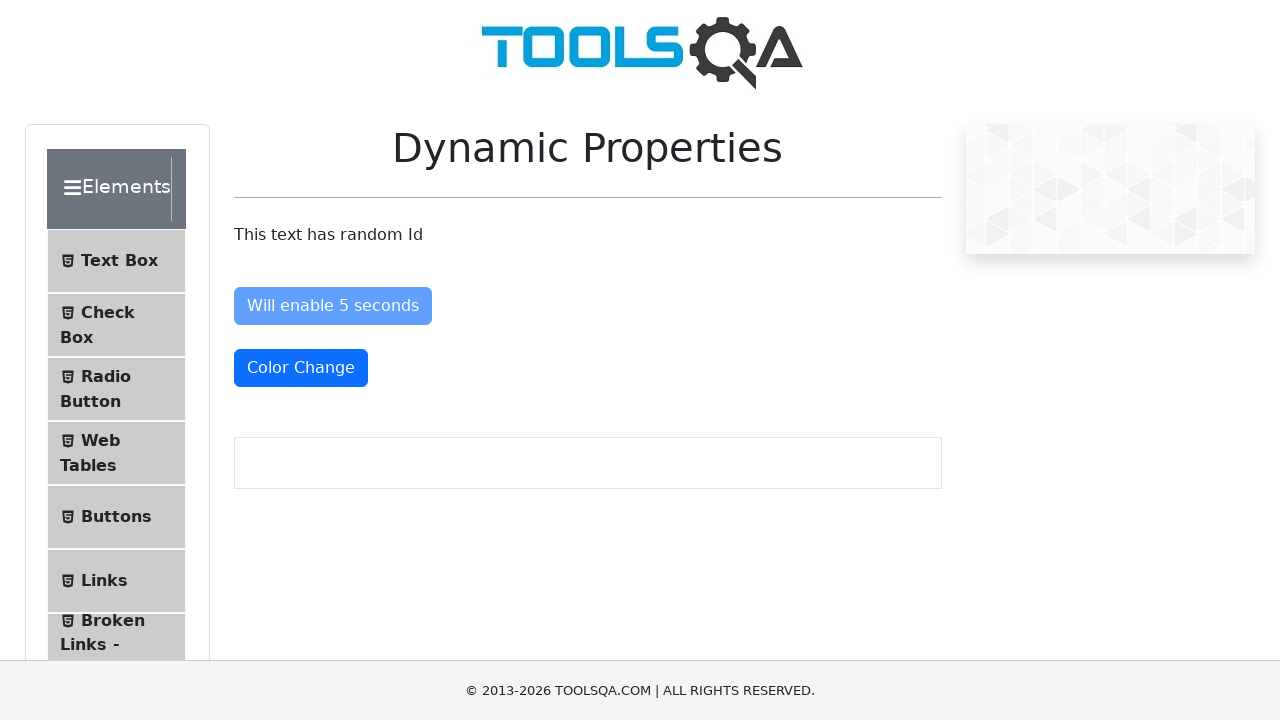

Waited for 'Enable After' button to become visible
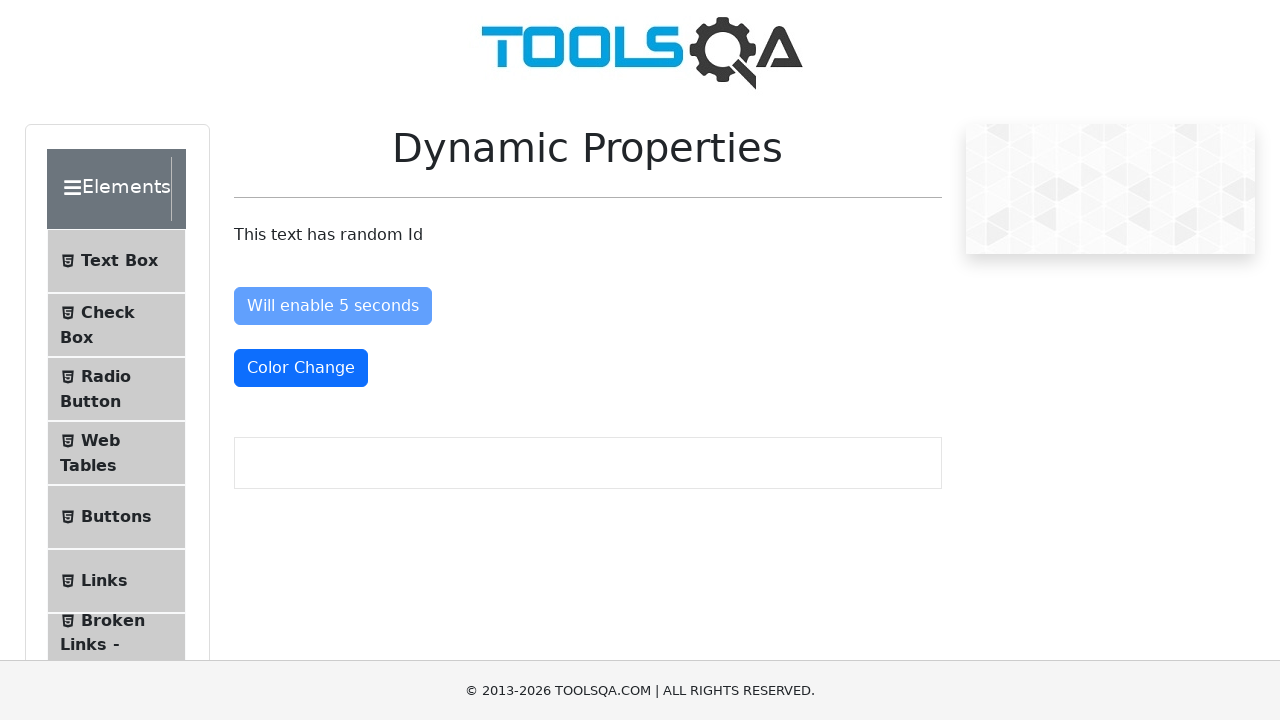

Waited for 'Enable After' button to become enabled
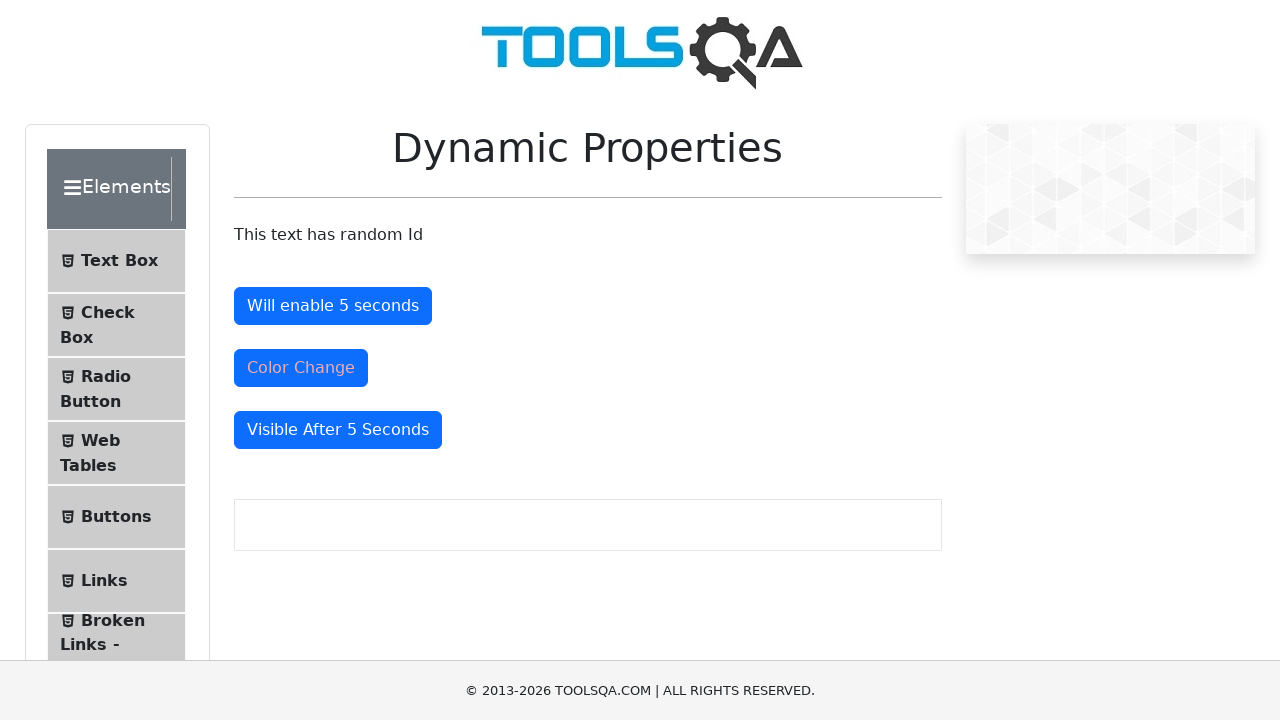

Clicked the 'Enable After' button at (333, 306) on #enableAfter
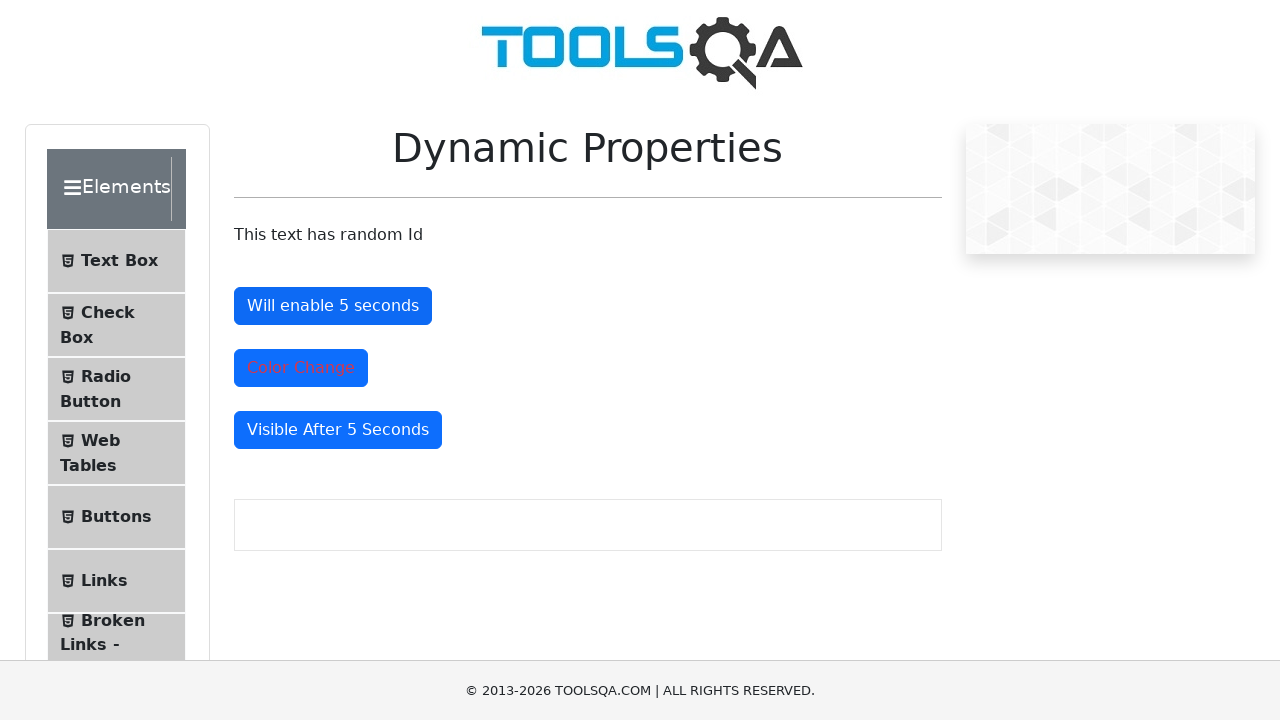

Waited for 'Visible After' element to become visible
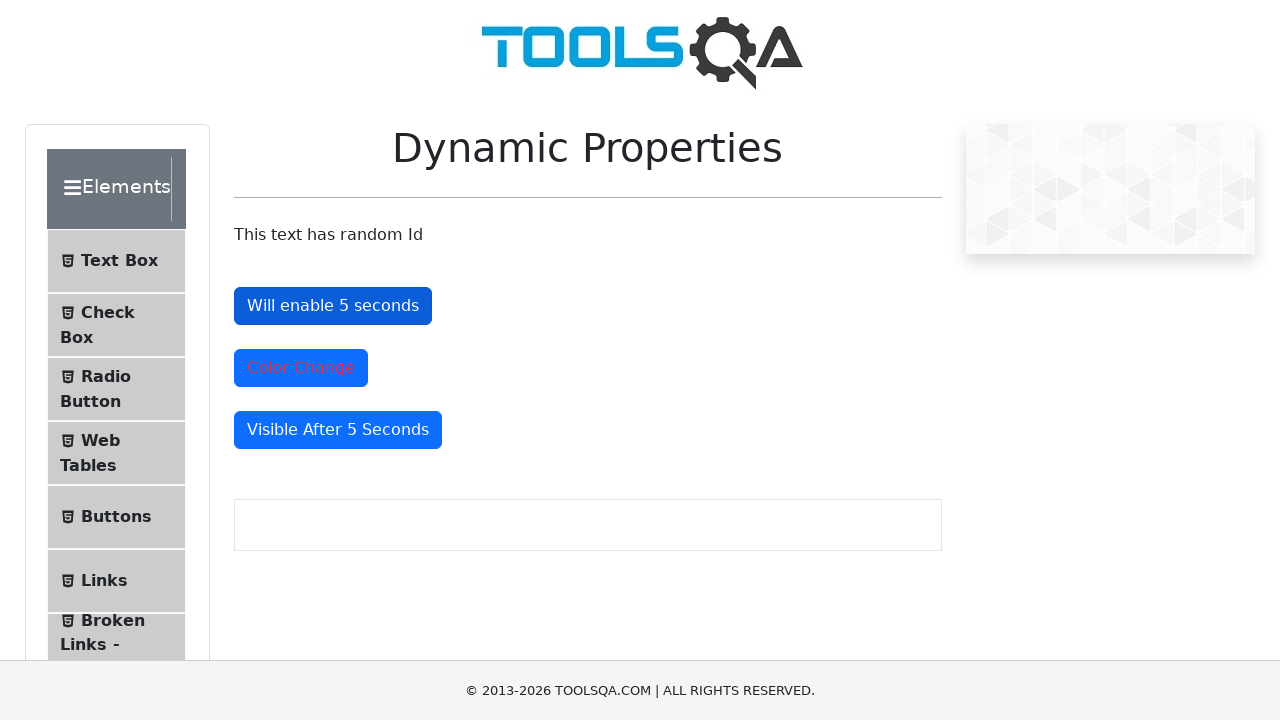

Verified 'Visible After' element is visible
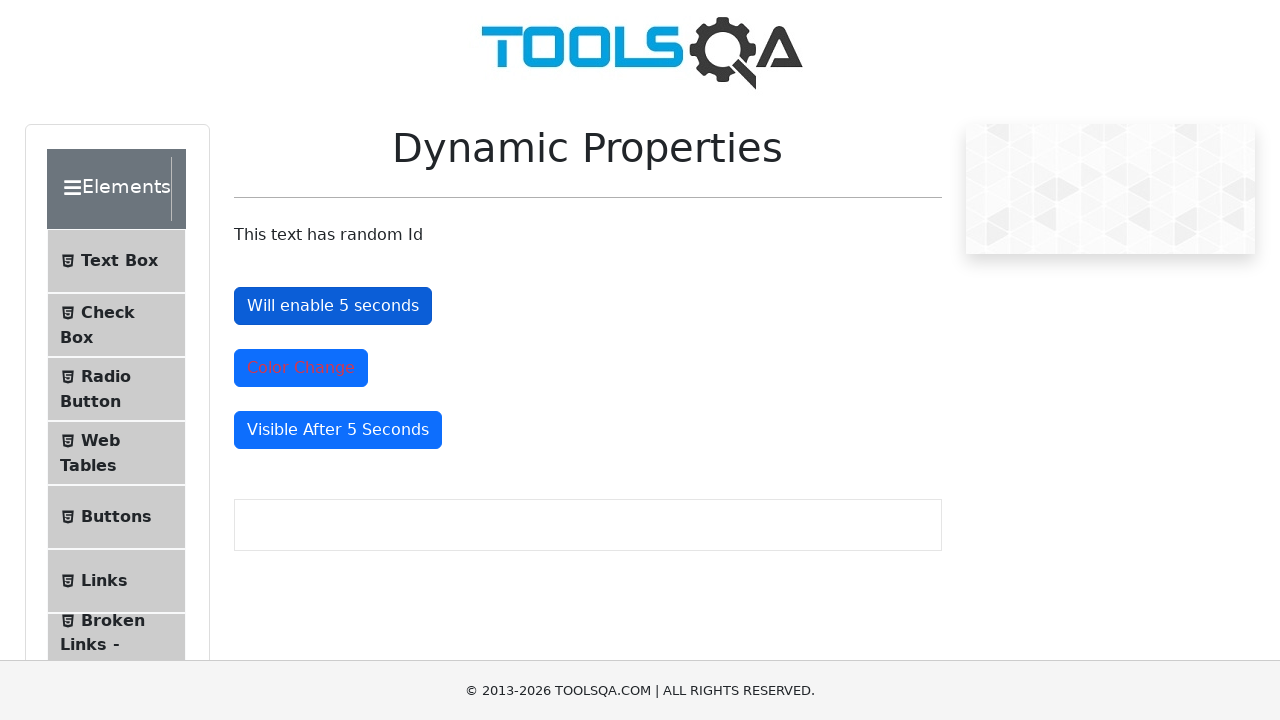

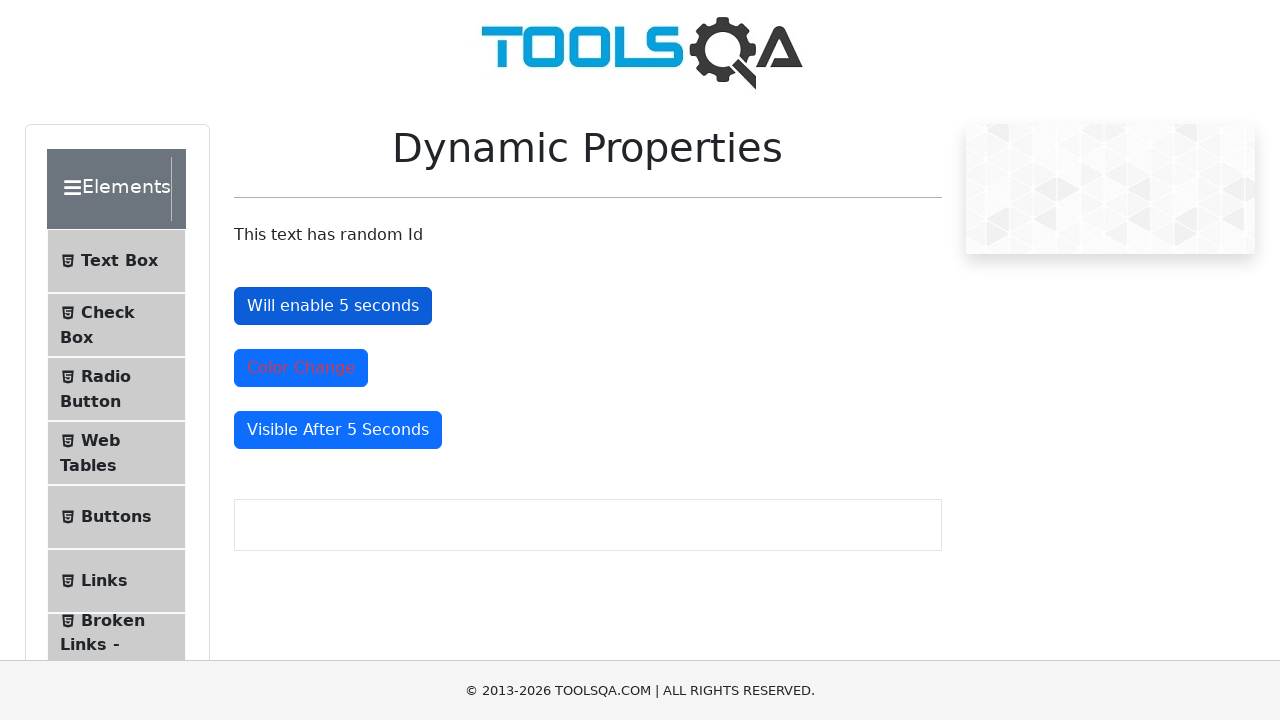